Tests radio button functionality by verifying the element is enabled and displayed, clicking it, and confirming the selection state.

Starting URL: https://www.tutorialspoint.com/selenium/practice/radio-button.php

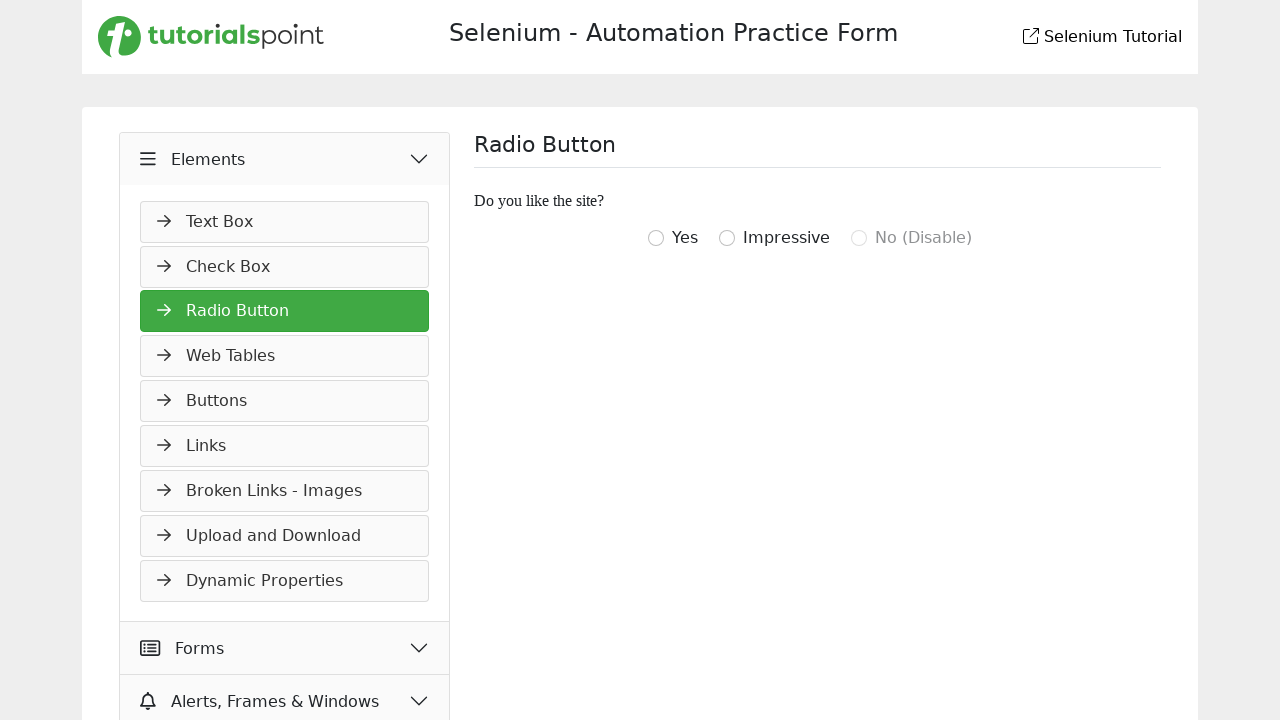

Waited for radio button element to load
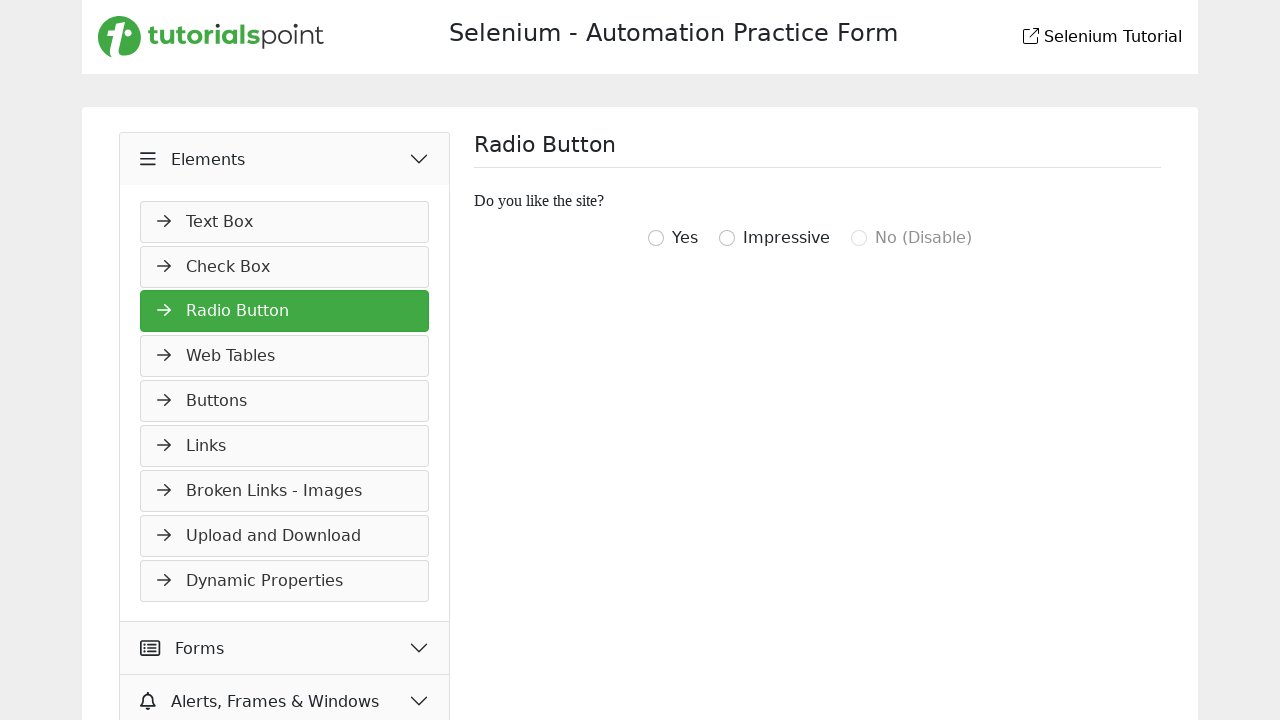

Located radio button element
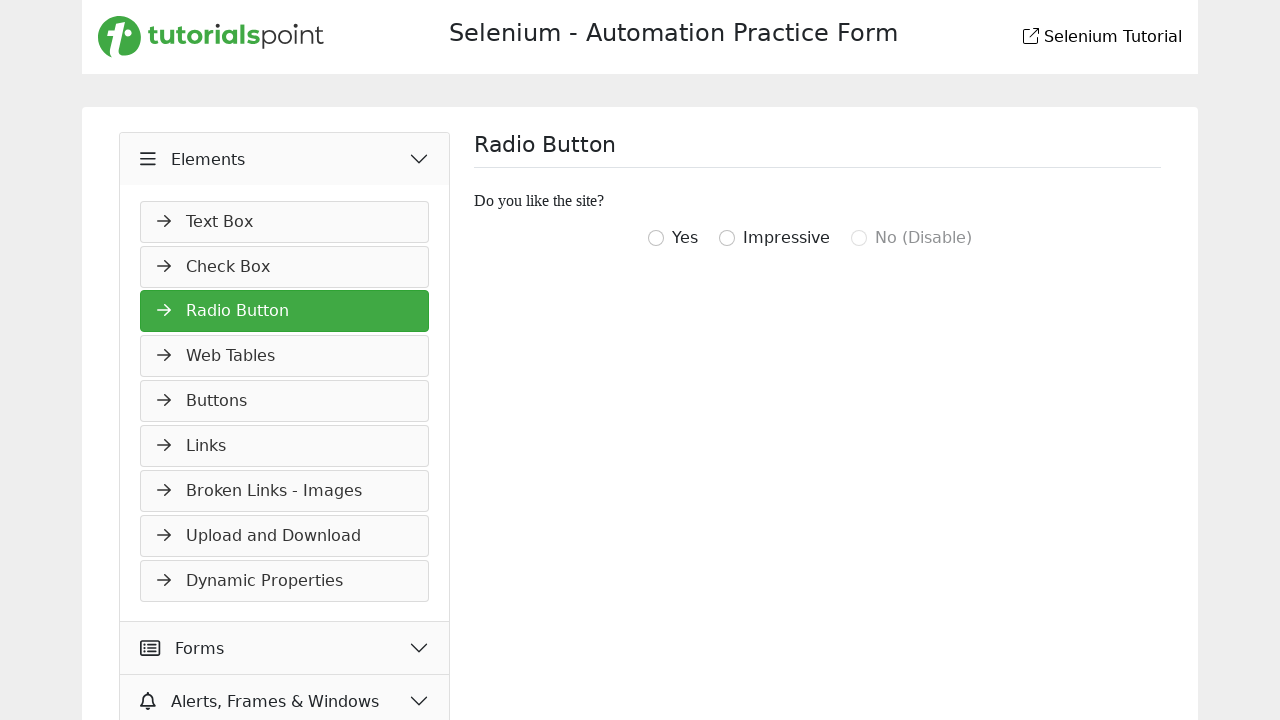

Located 'Yes' label element
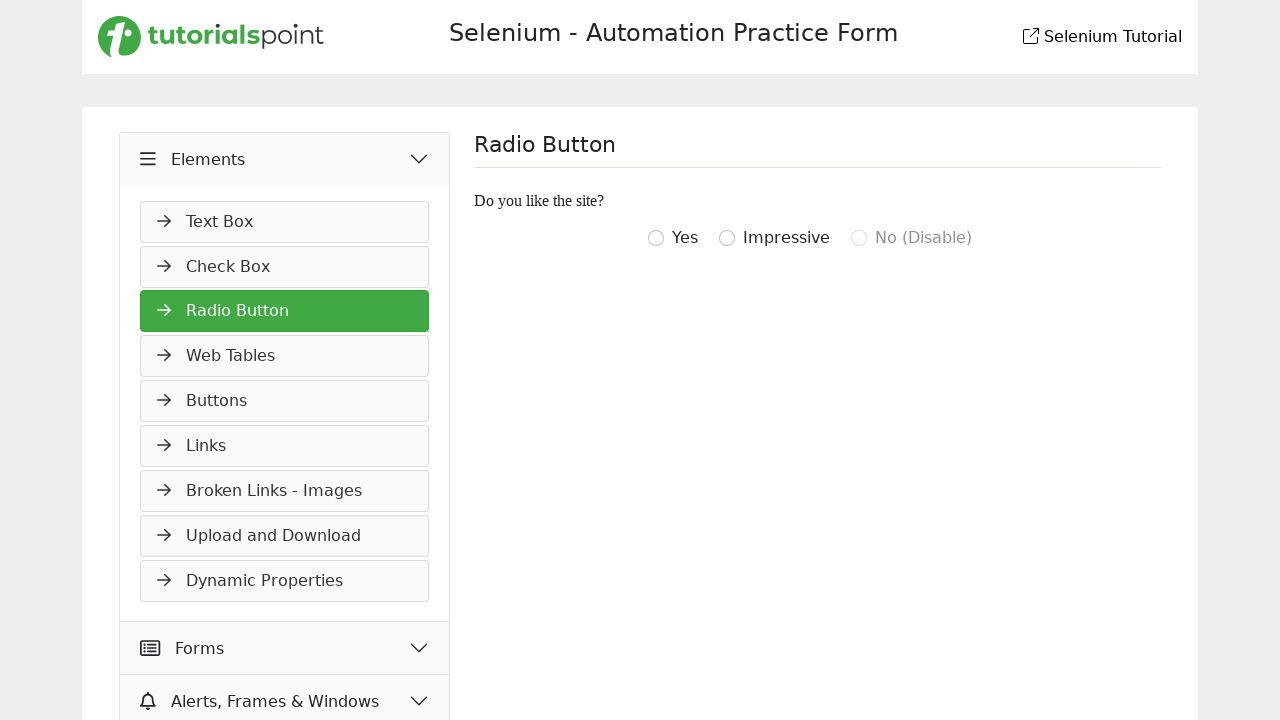

Radio button is enabled and label is visible
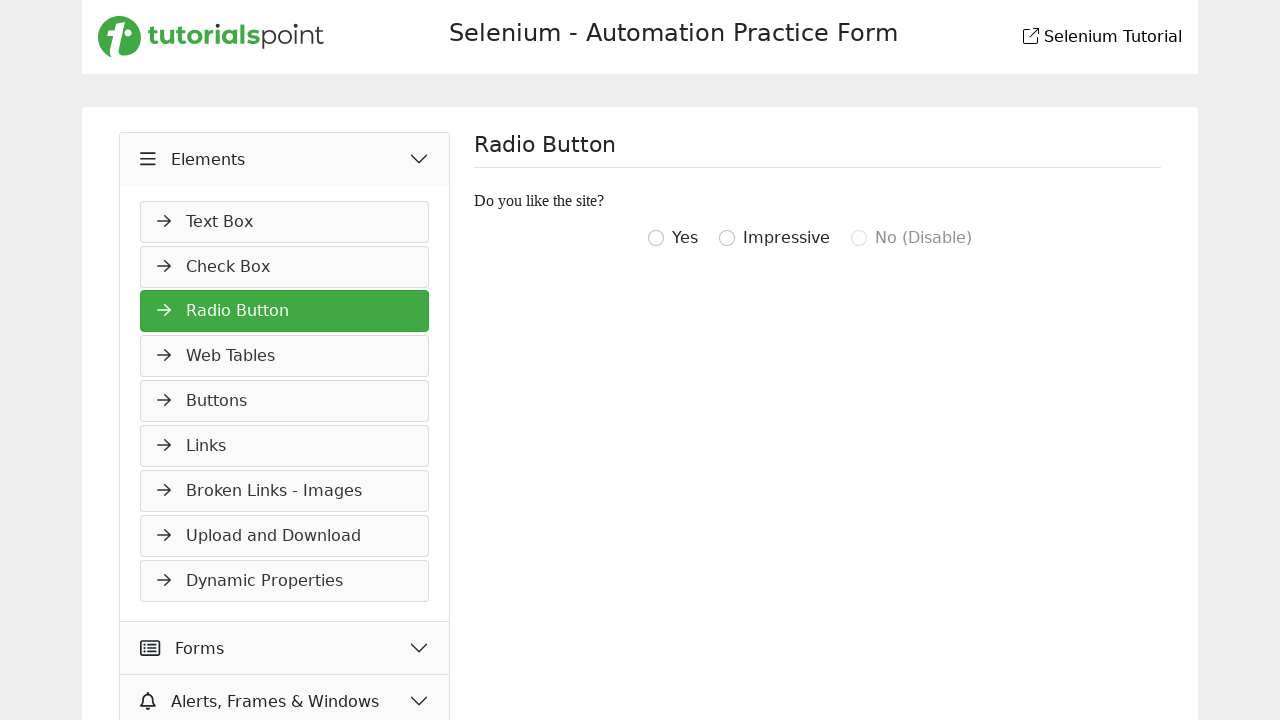

Clicked the radio button at (656, 238) on xpath=//input[@onclick='show2();']
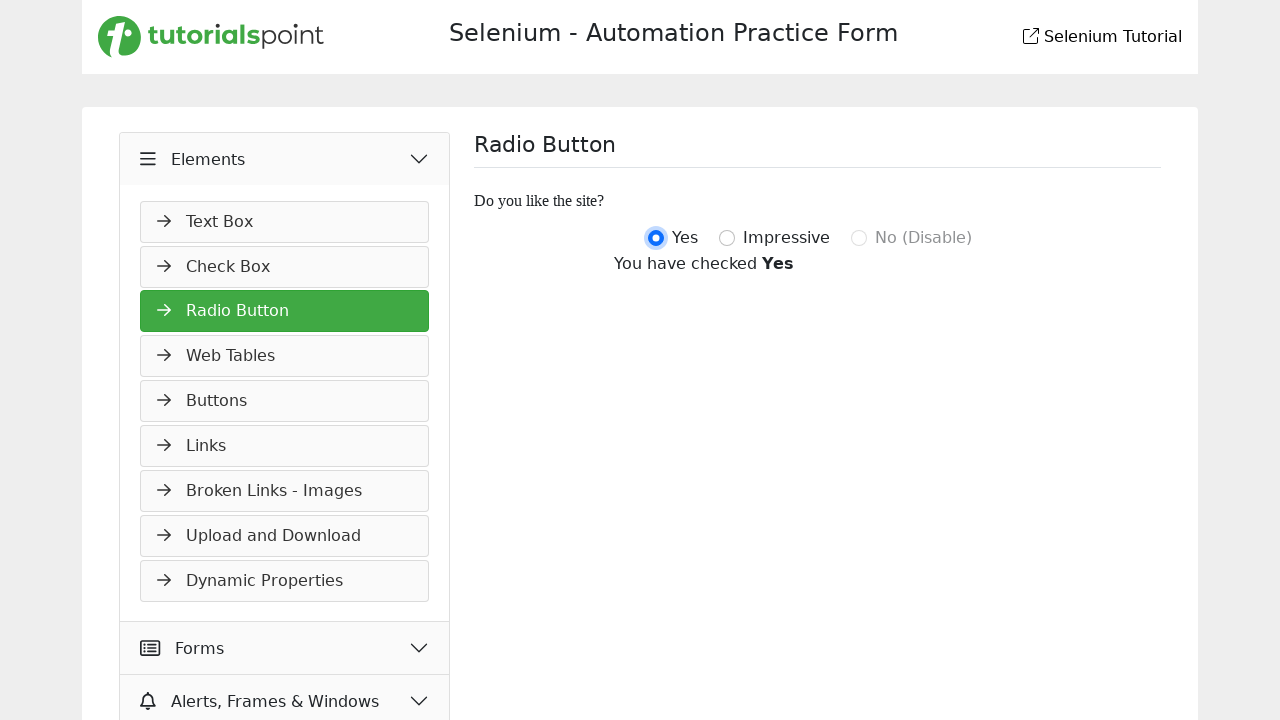

Radio button is now checked/selected
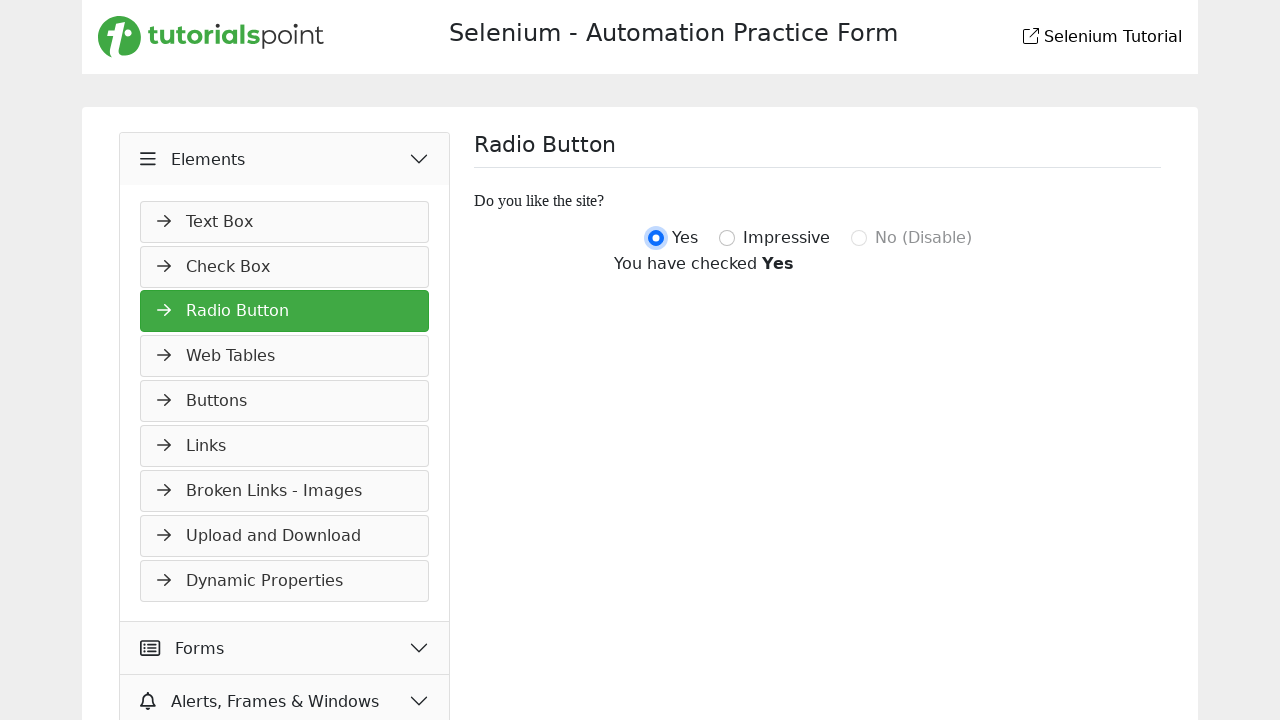

Confirmation text appeared after selection
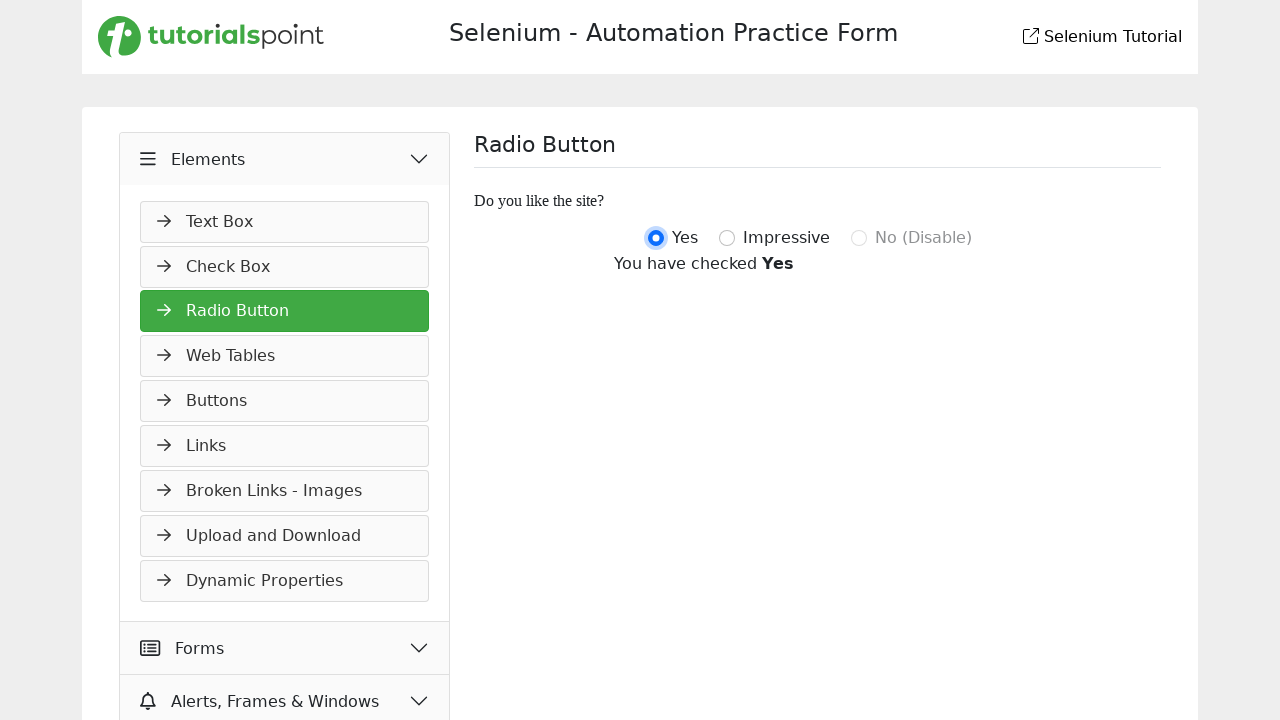

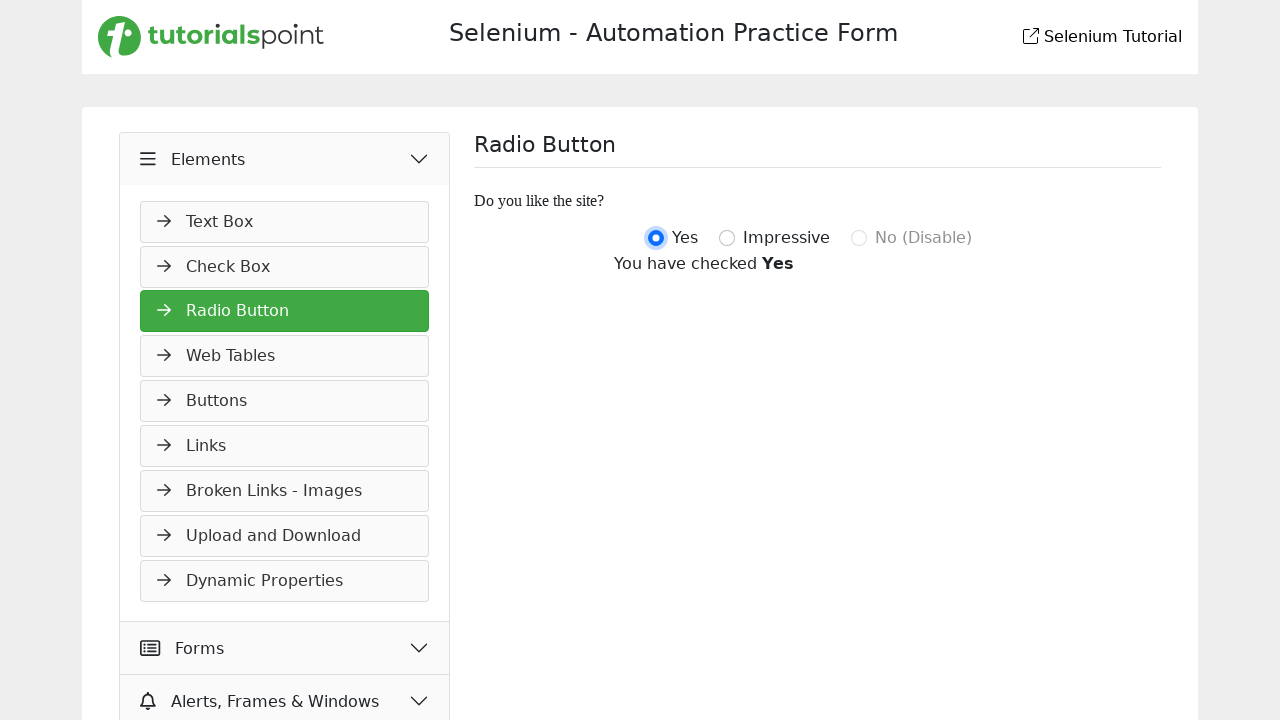